Tests that the website links to LinkedIn by using a keyboard shortcut and verifying a new tab opens with LinkedIn content.

Starting URL: https://www.ben-merritt.com/

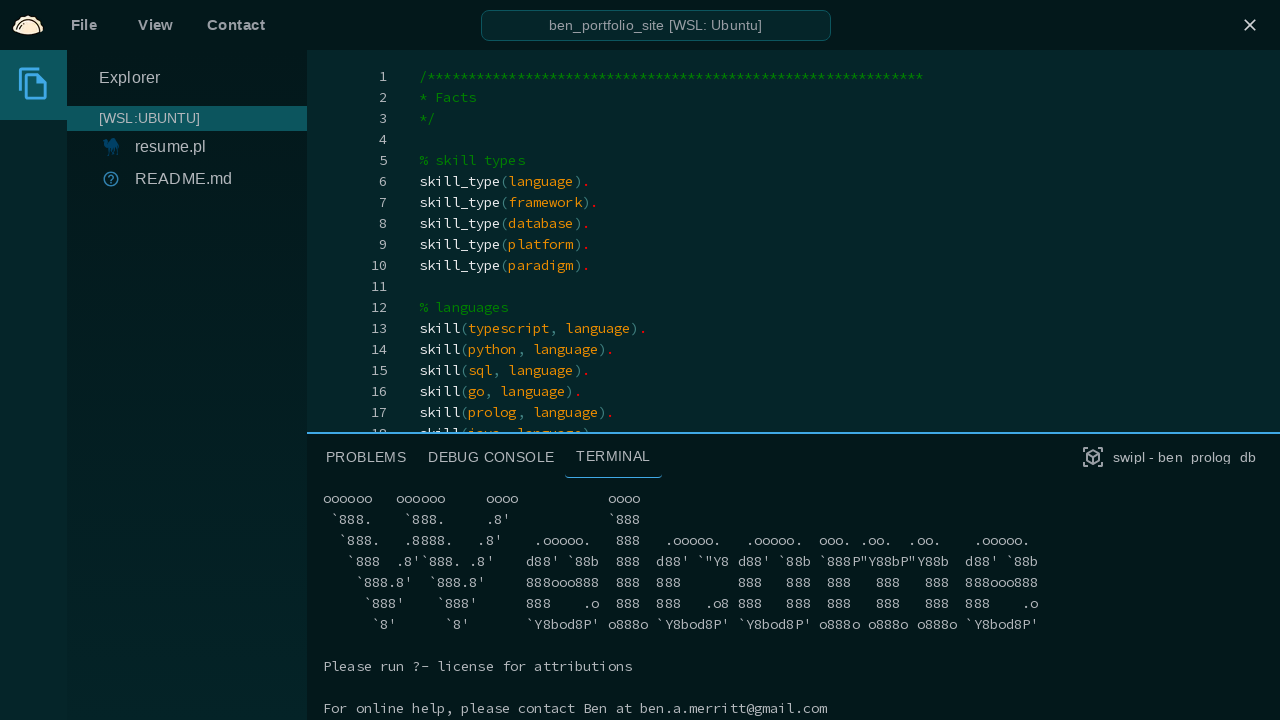

Pressed Control+O keyboard shortcut
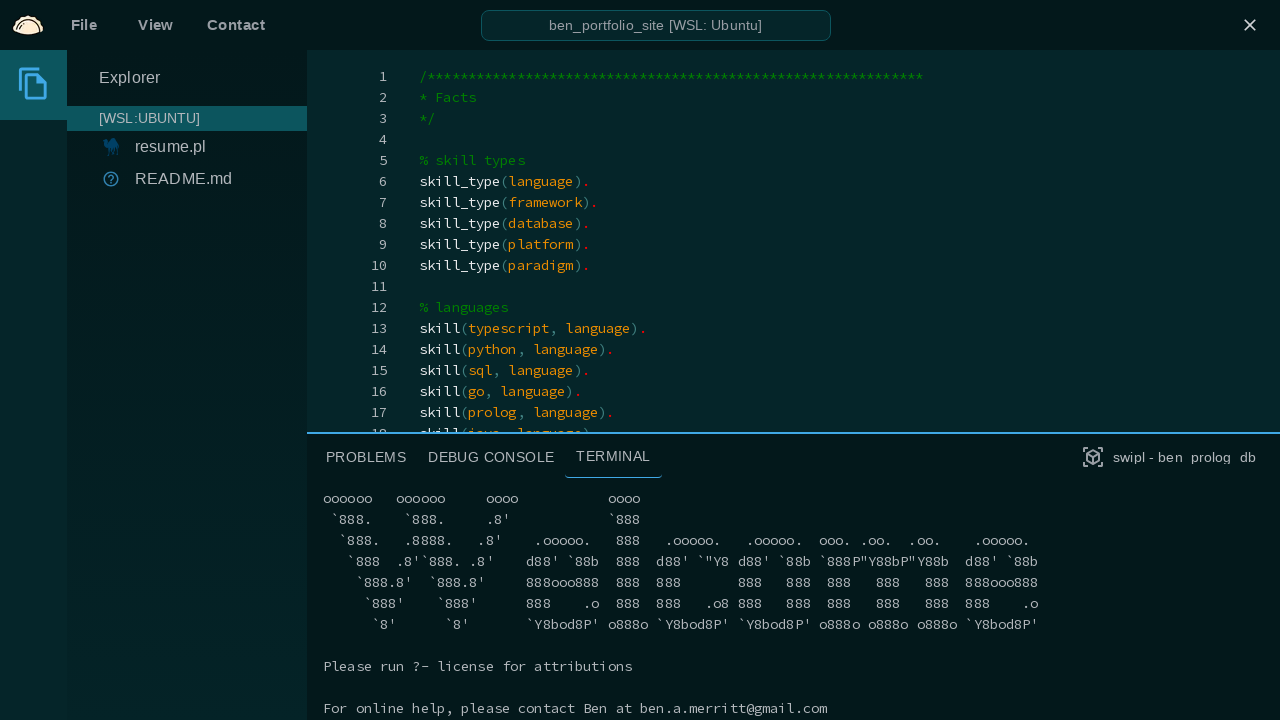

Waited 1 second for new tab to open
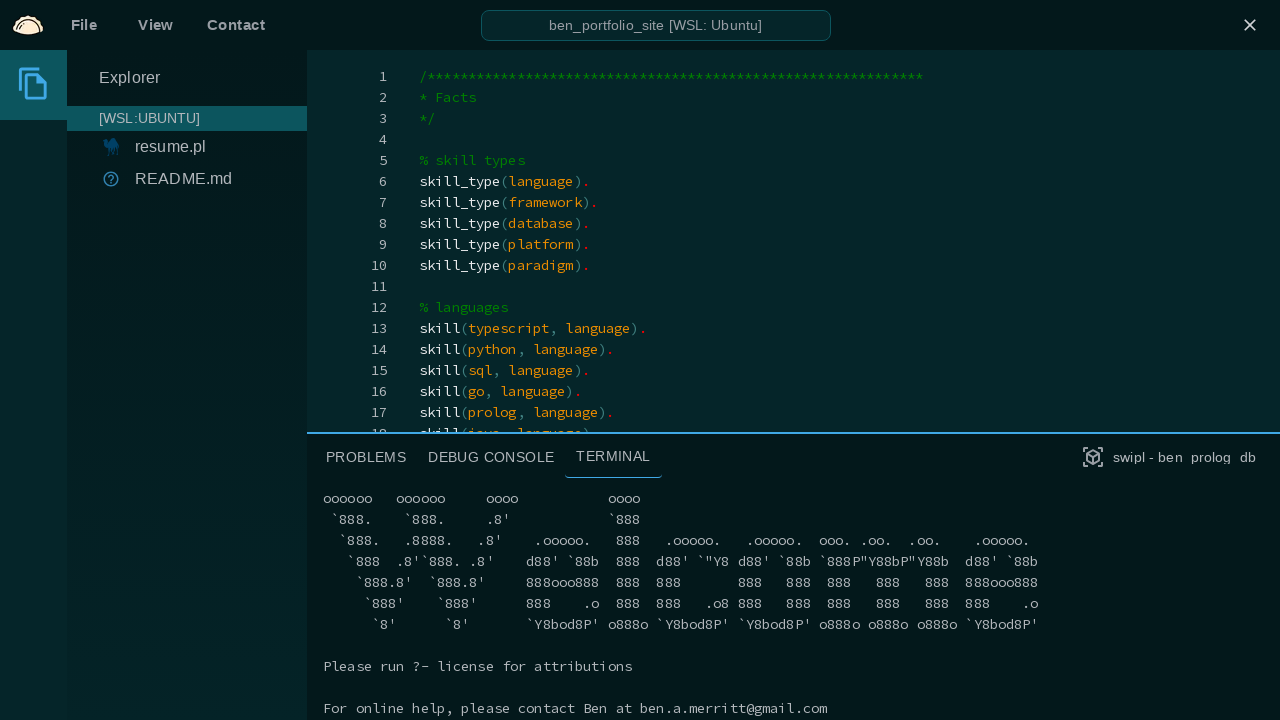

Retrieved list of open pages
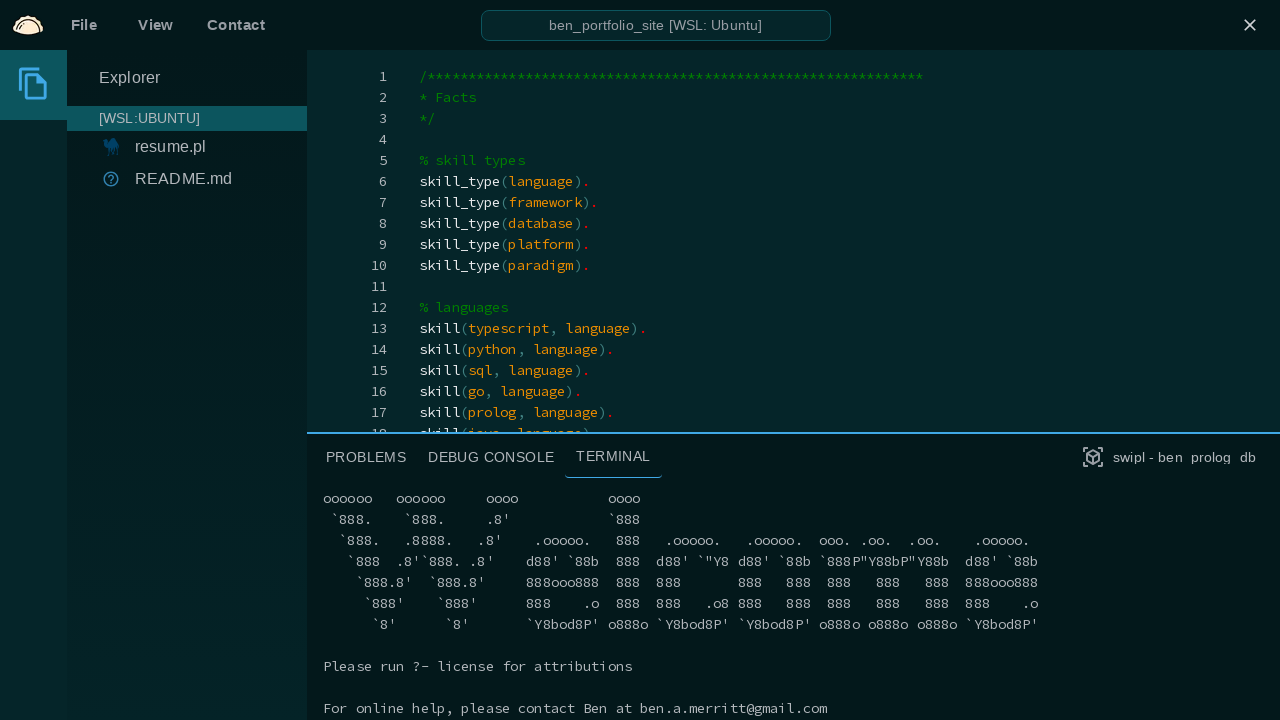

Switched to new page (most recently opened tab)
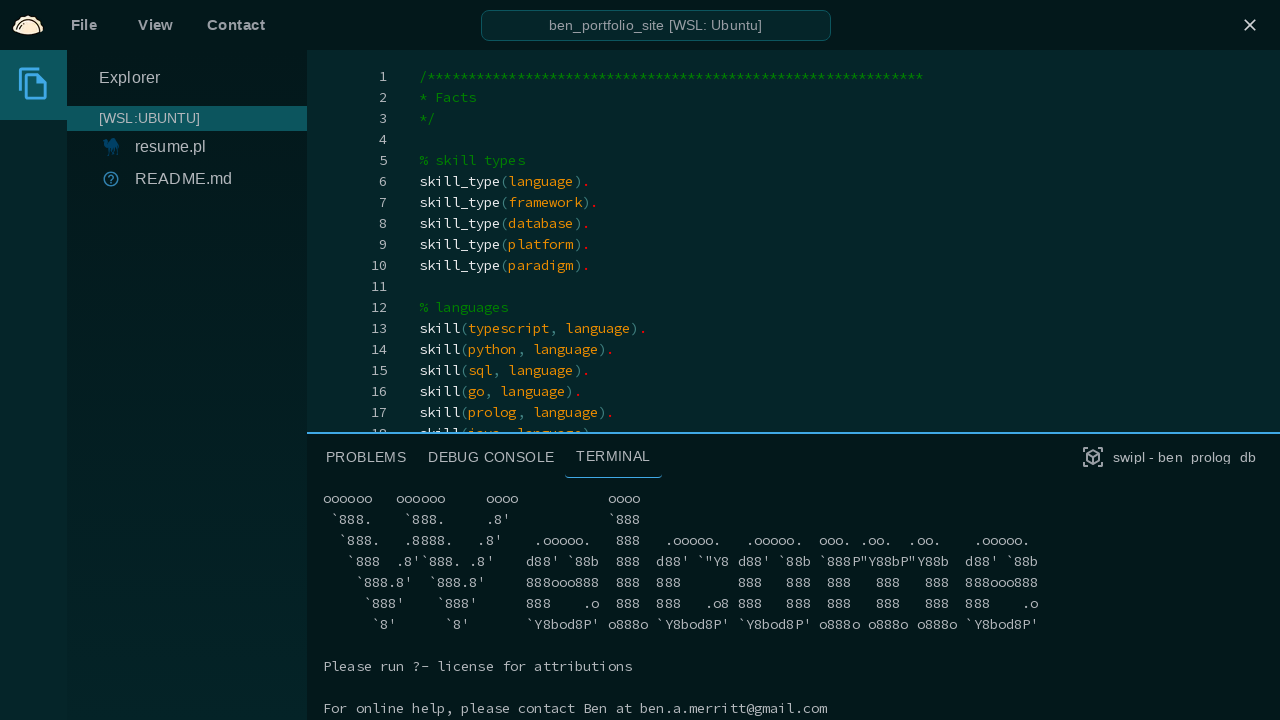

New page loaded completely
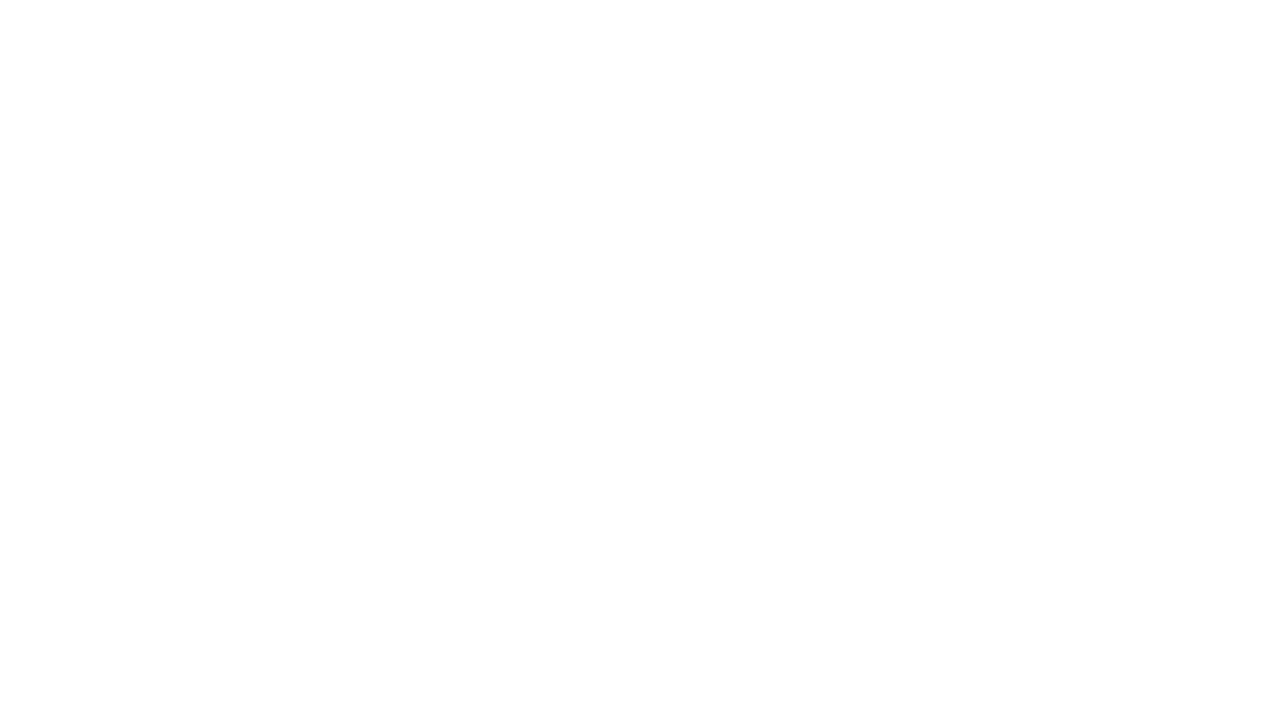

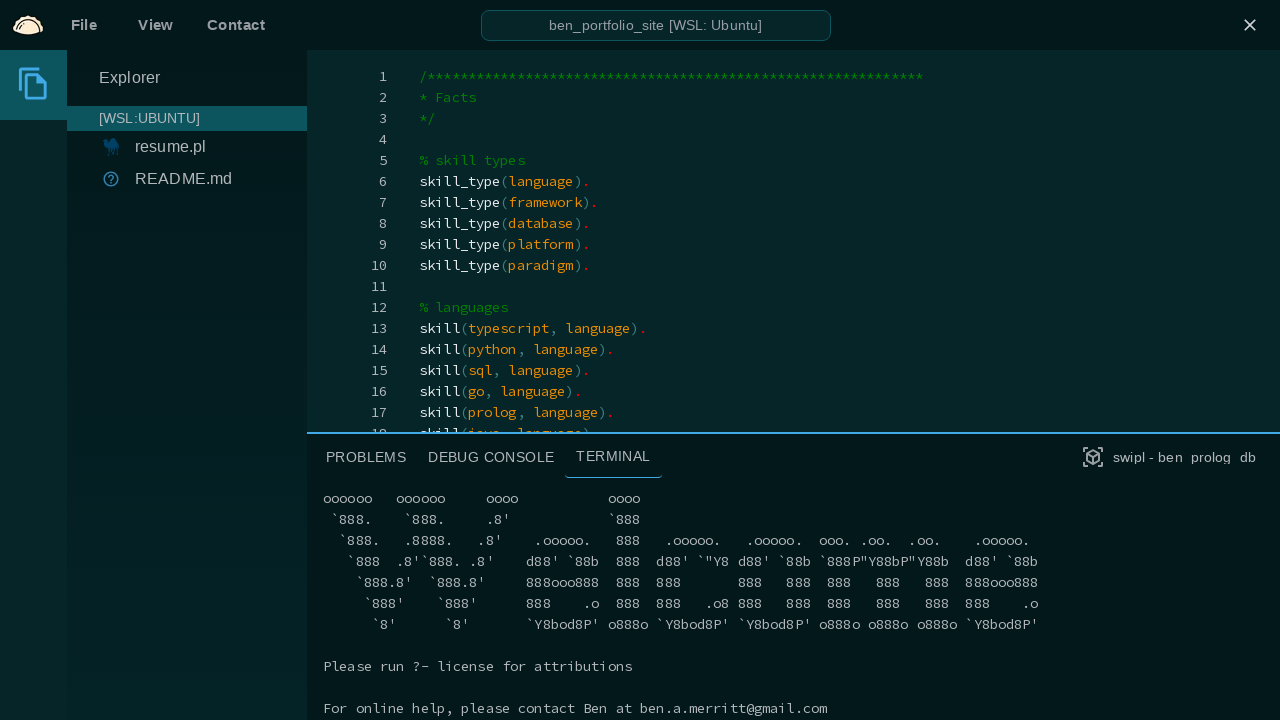